Tests that the Clear completed button displays correct text when items are completed

Starting URL: https://demo.playwright.dev/todomvc

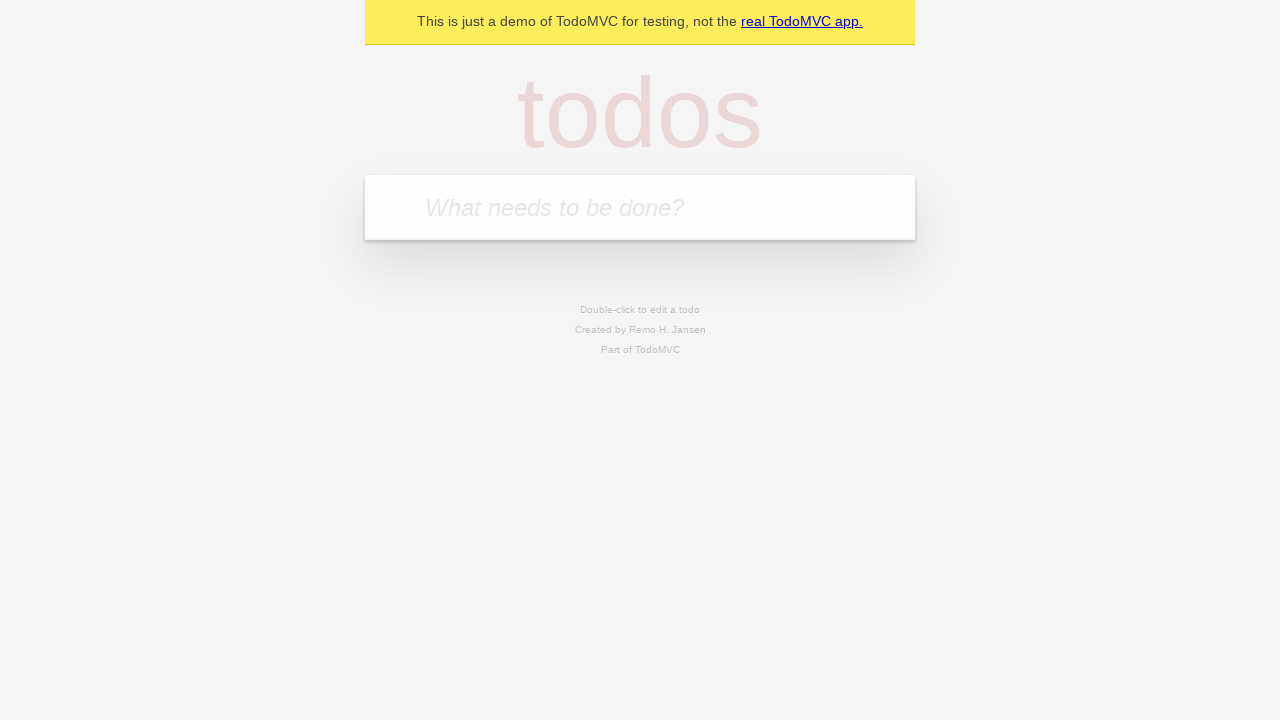

Filled todo input with 'buy some cheese' on internal:attr=[placeholder="What needs to be done?"i]
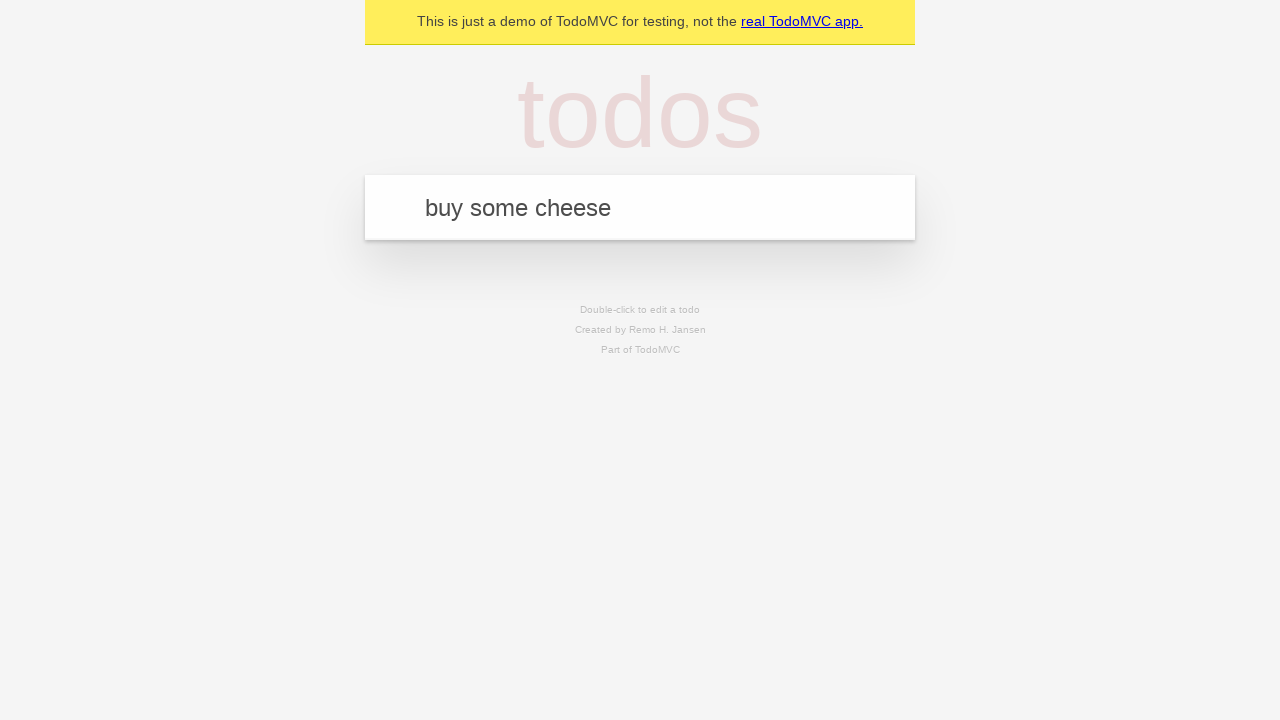

Pressed Enter to add first todo item on internal:attr=[placeholder="What needs to be done?"i]
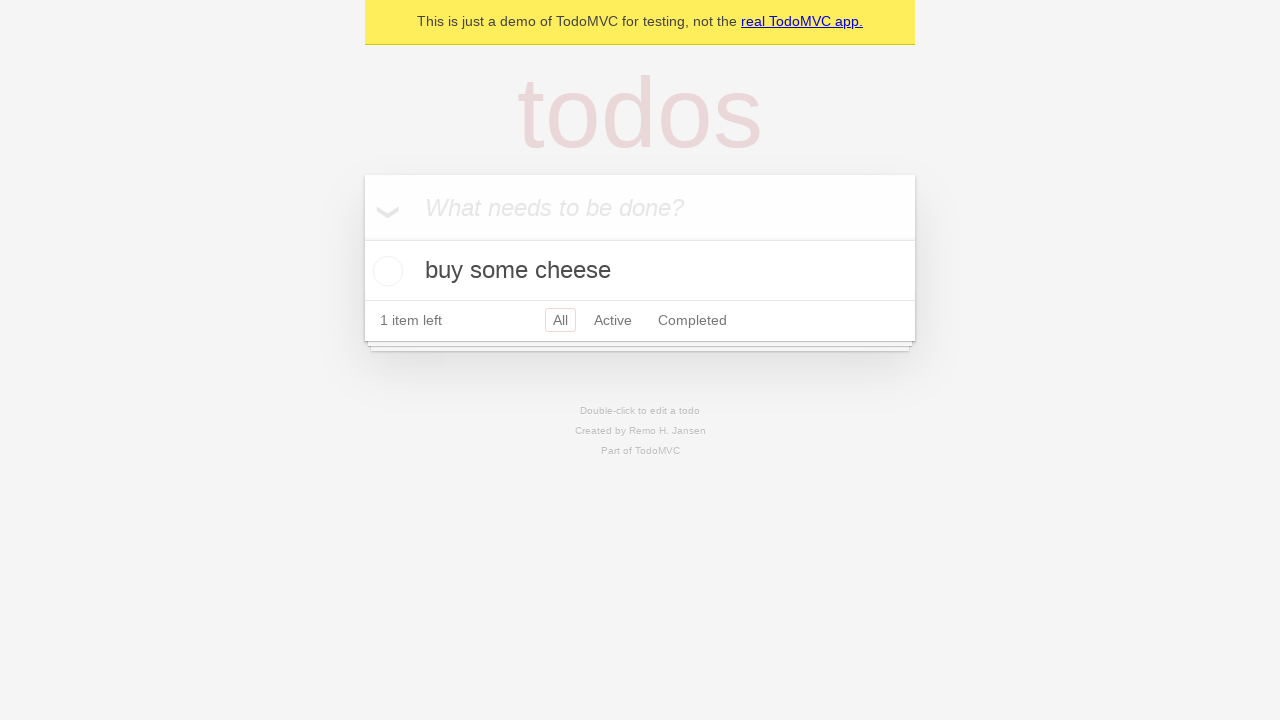

Filled todo input with 'feed the cat' on internal:attr=[placeholder="What needs to be done?"i]
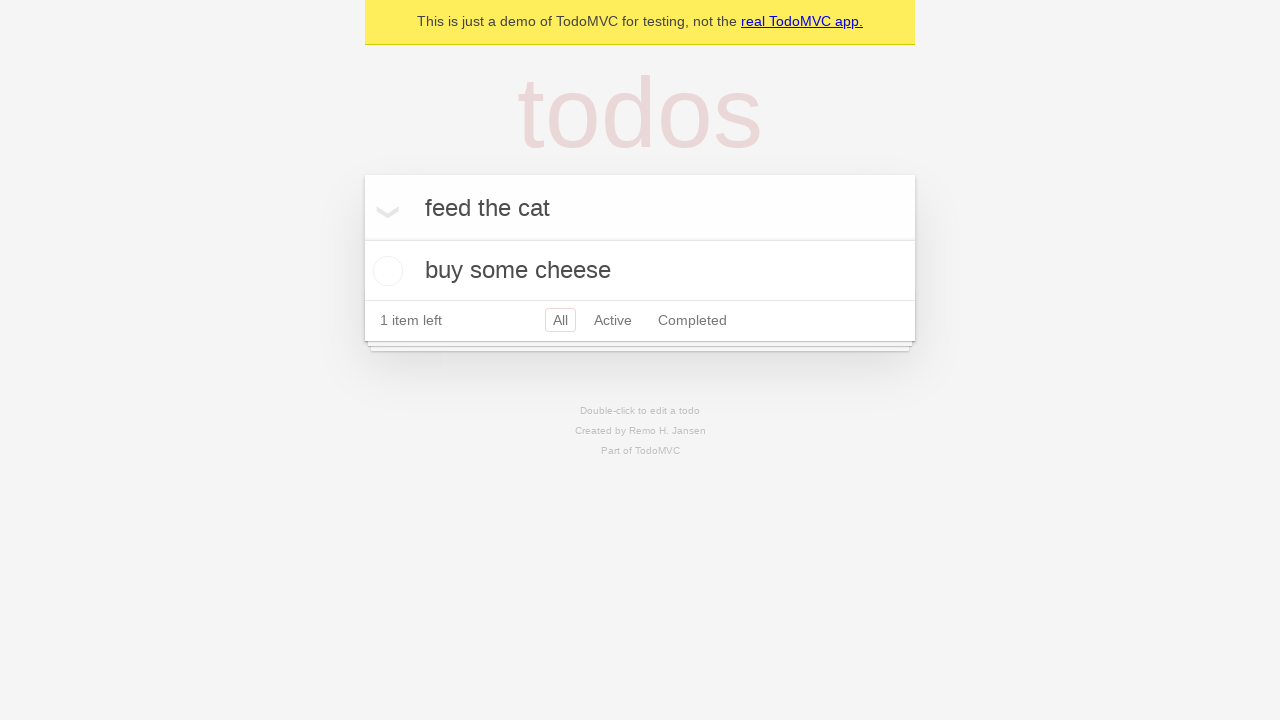

Pressed Enter to add second todo item on internal:attr=[placeholder="What needs to be done?"i]
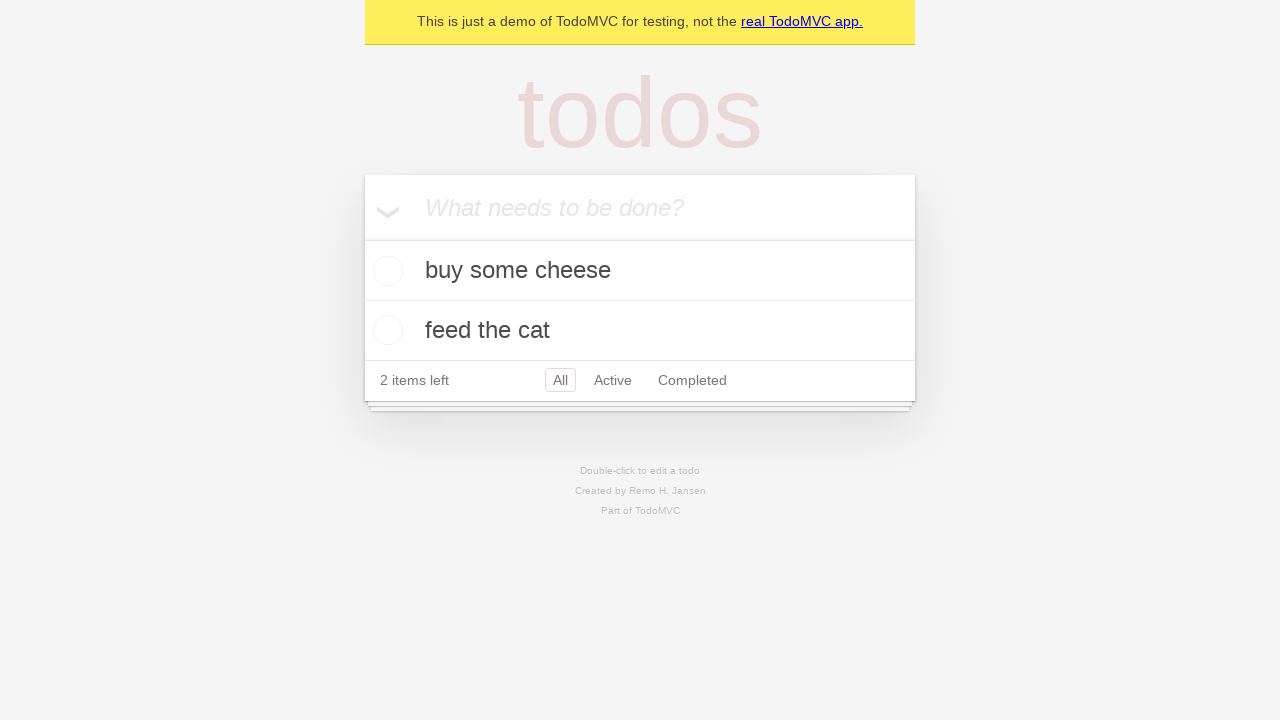

Filled todo input with 'book a doctors appointment' on internal:attr=[placeholder="What needs to be done?"i]
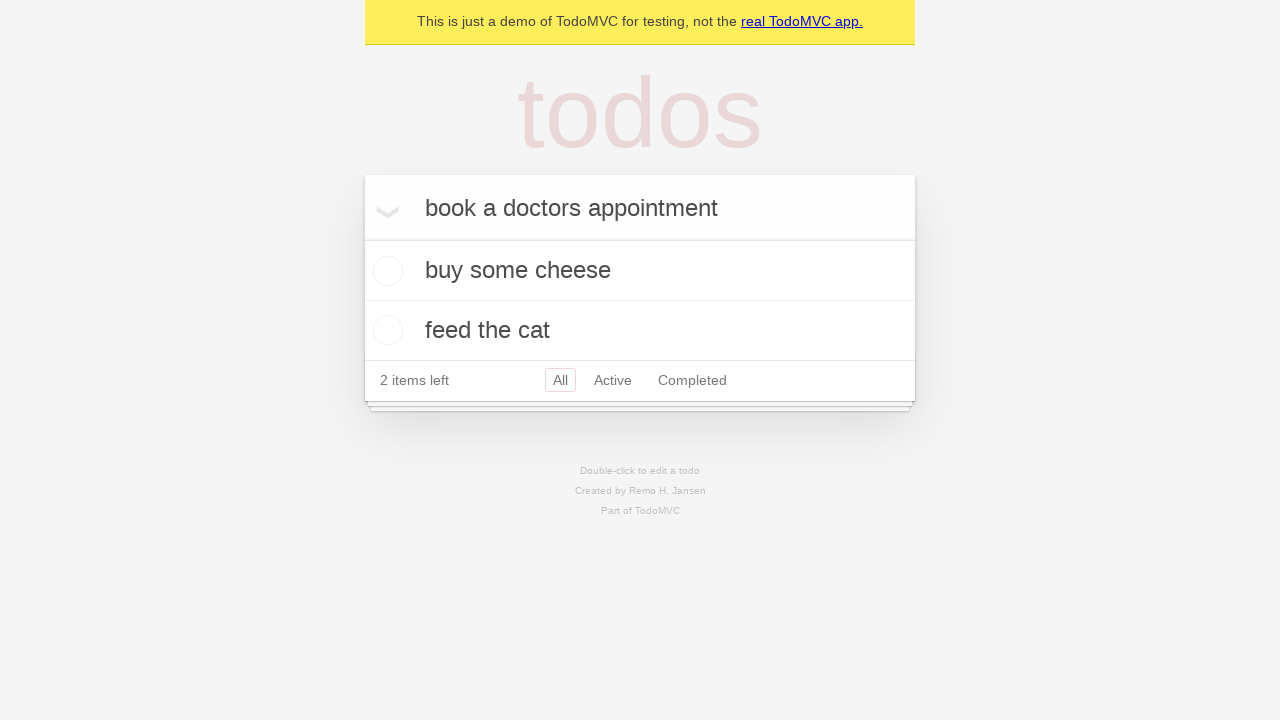

Pressed Enter to add third todo item on internal:attr=[placeholder="What needs to be done?"i]
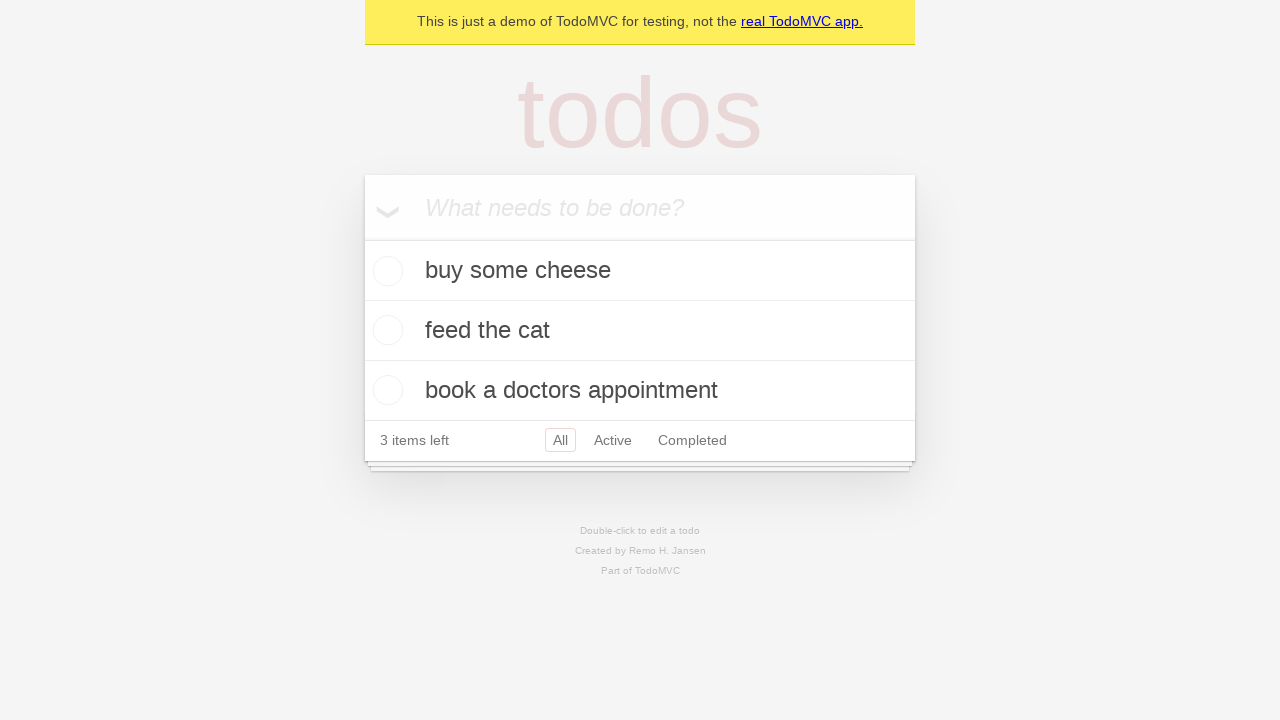

Waited for third todo item to appear
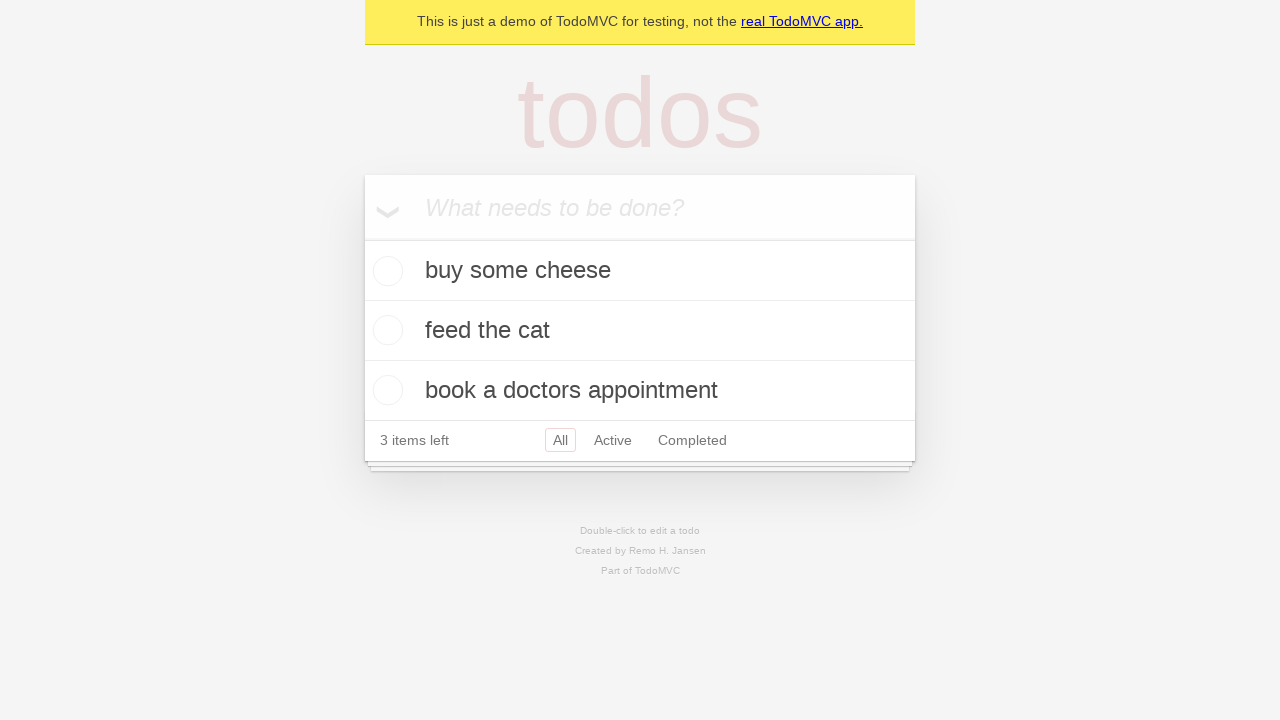

Checked the first todo item as completed at (385, 271) on .todo-list li .toggle >> nth=0
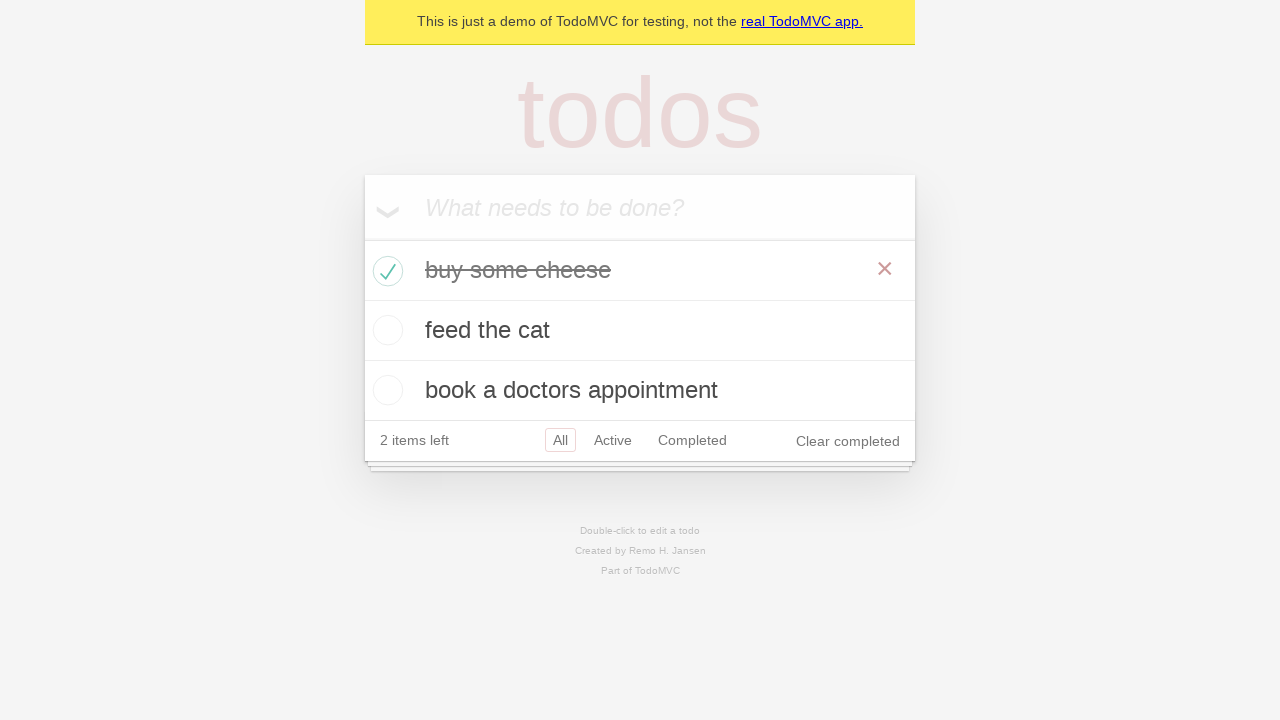

Waited for 'Clear completed' button to appear
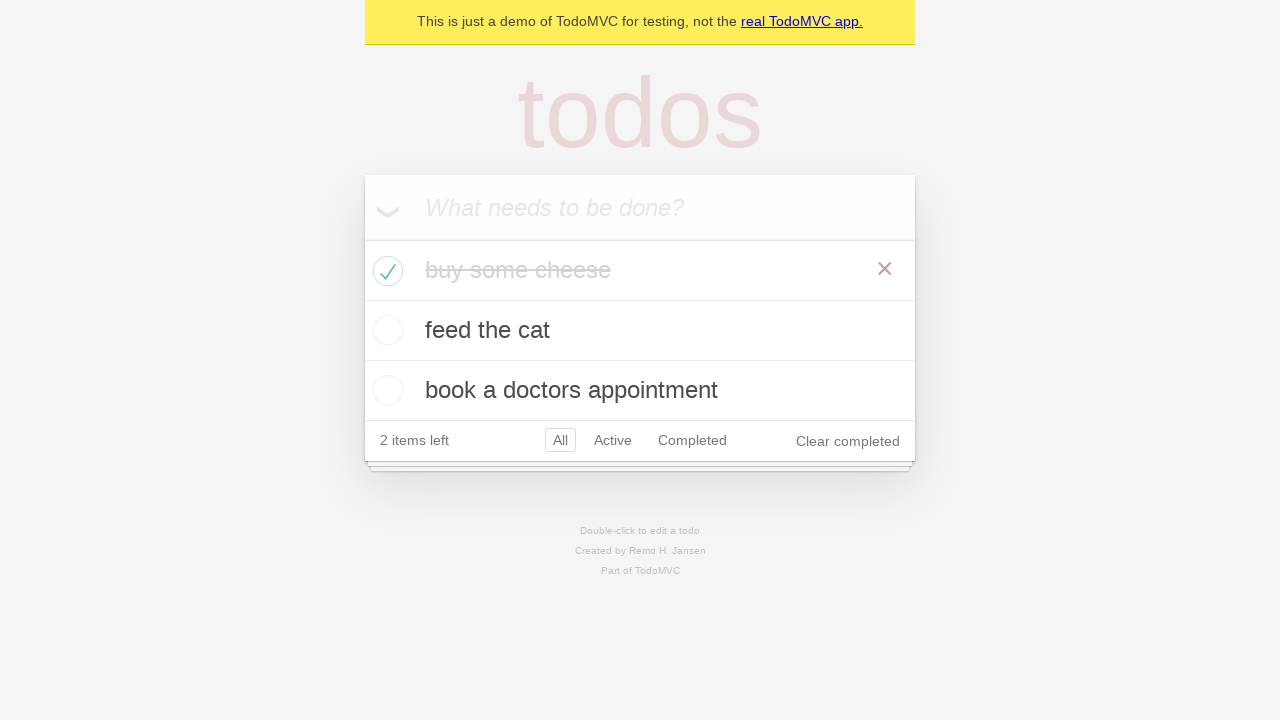

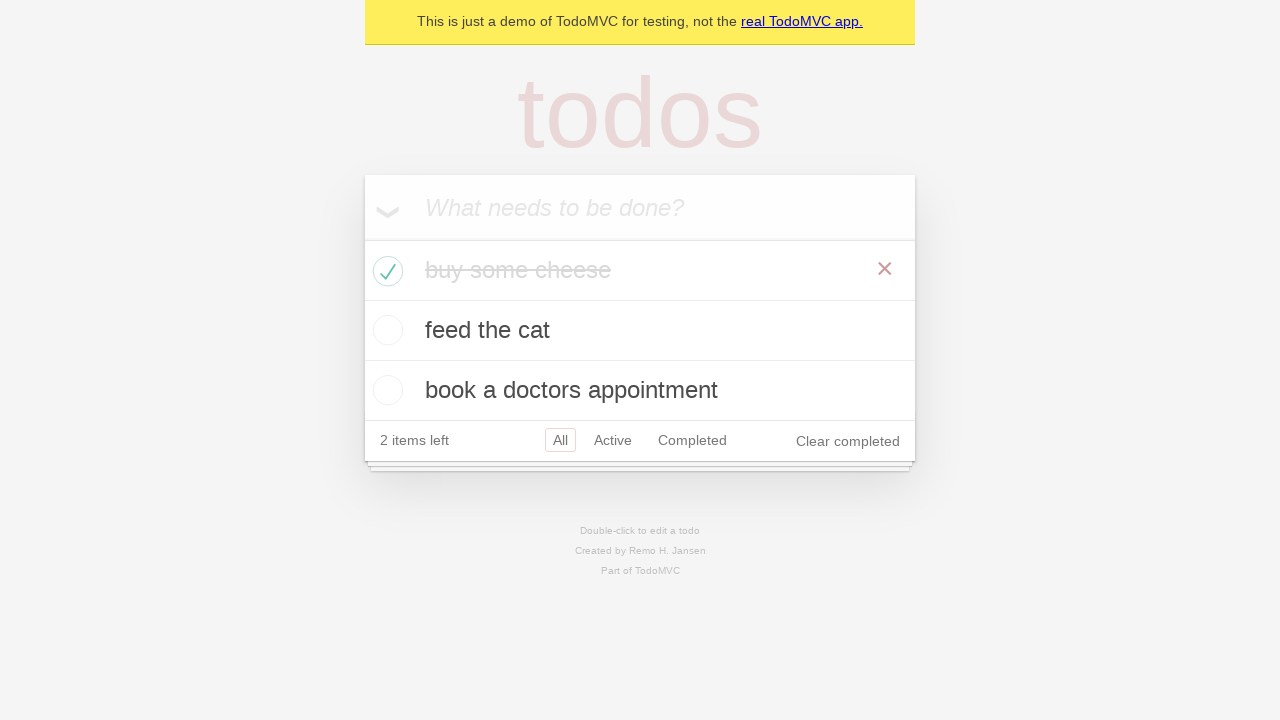